Navigates to the Birst login page and waits for the page to load by verifying the title contains "Birst"

Starting URL: https://login.bws.birst.com/login.html/

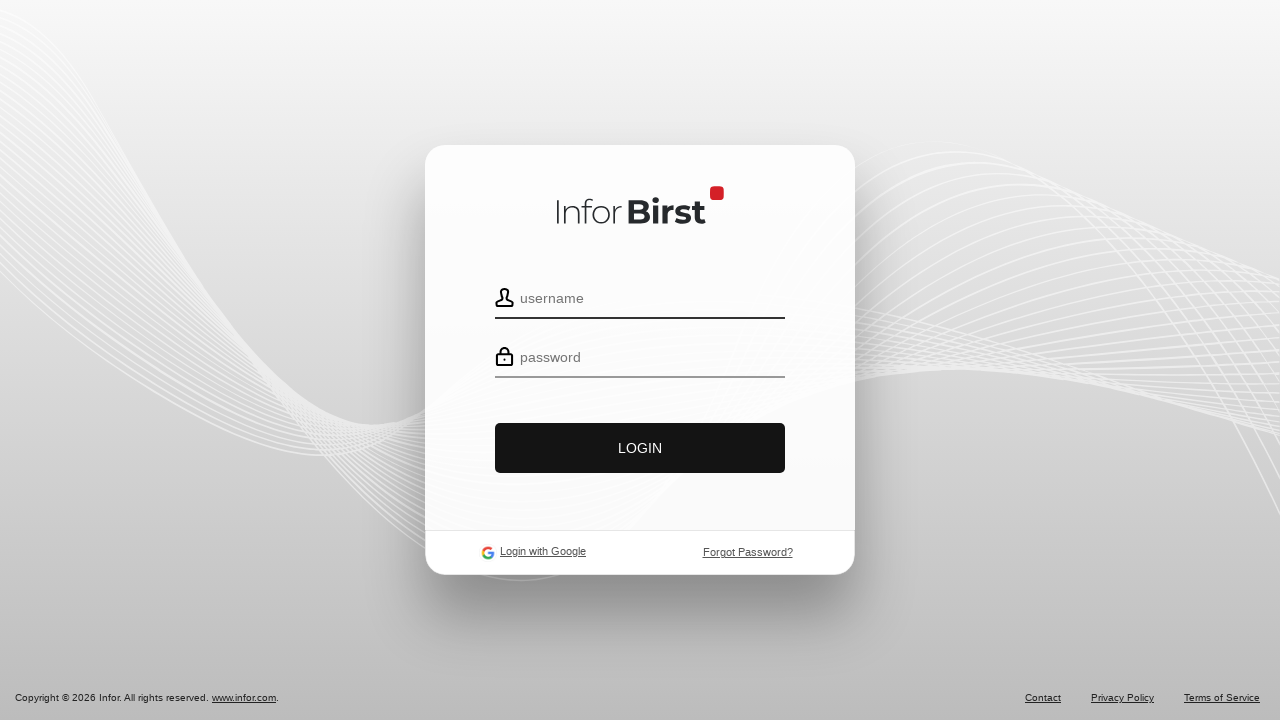

Navigated to Birst login page
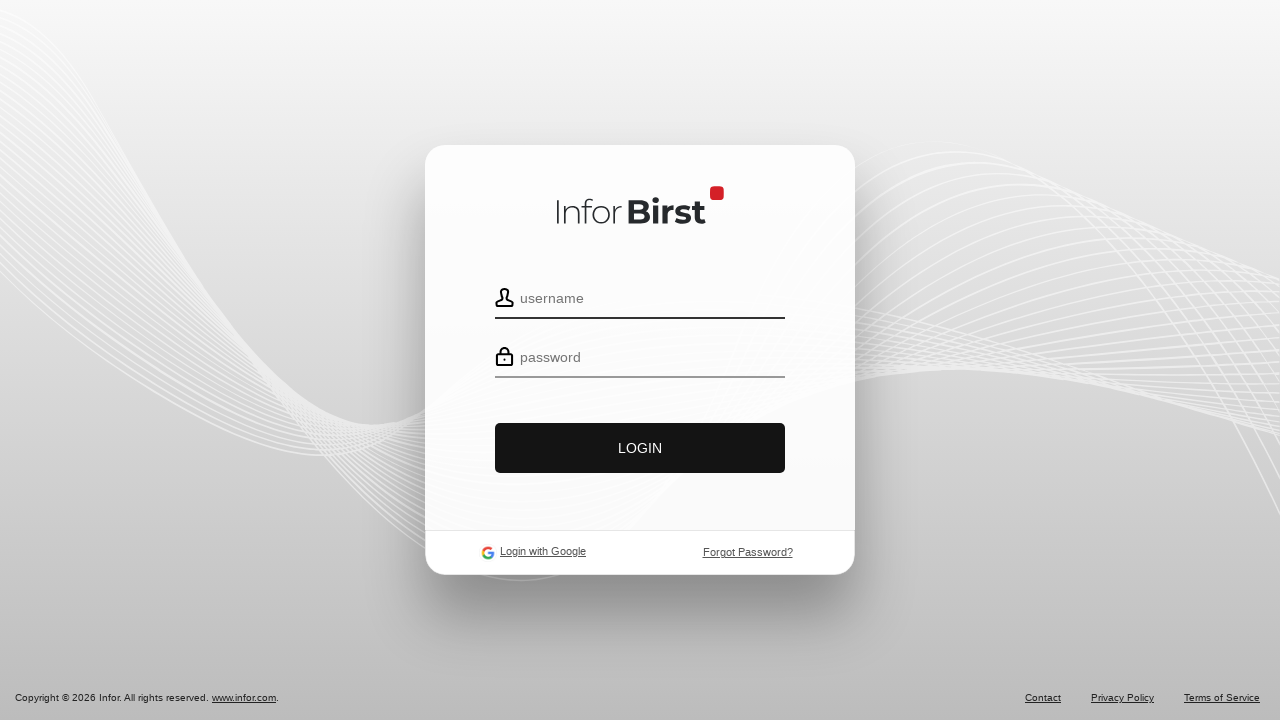

Verified page title contains 'Birst'
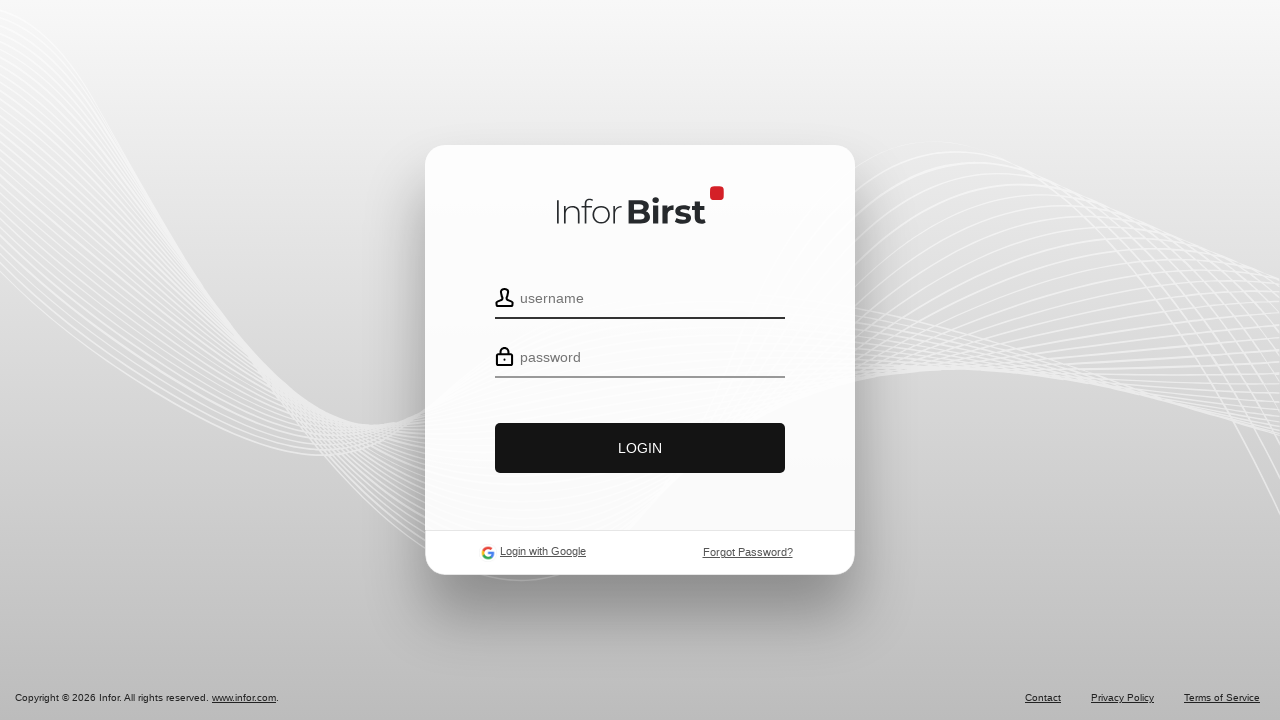

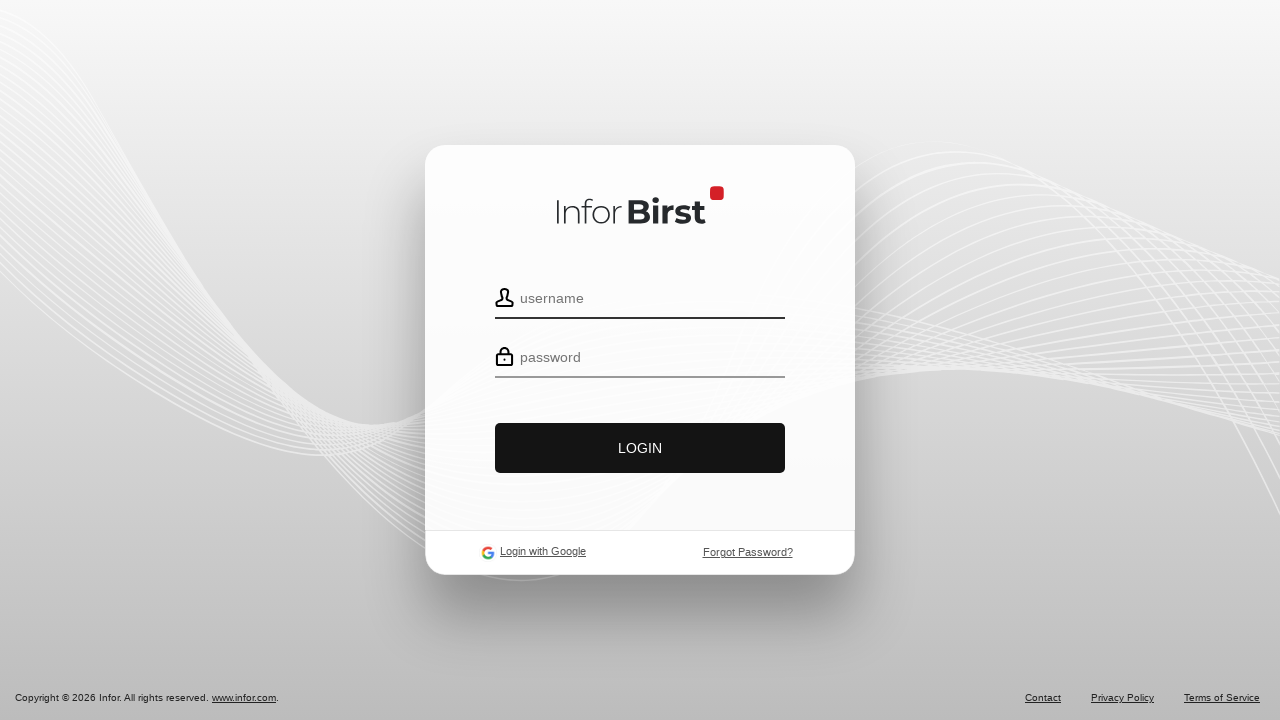